Tests the TodoMVC application by adding two todo items ("Buy eggs" and "Clean room"), marking the first item as completed, then unmarking it and verifying the item is still visible.

Starting URL: https://demo.playwright.dev/todomvc/#/

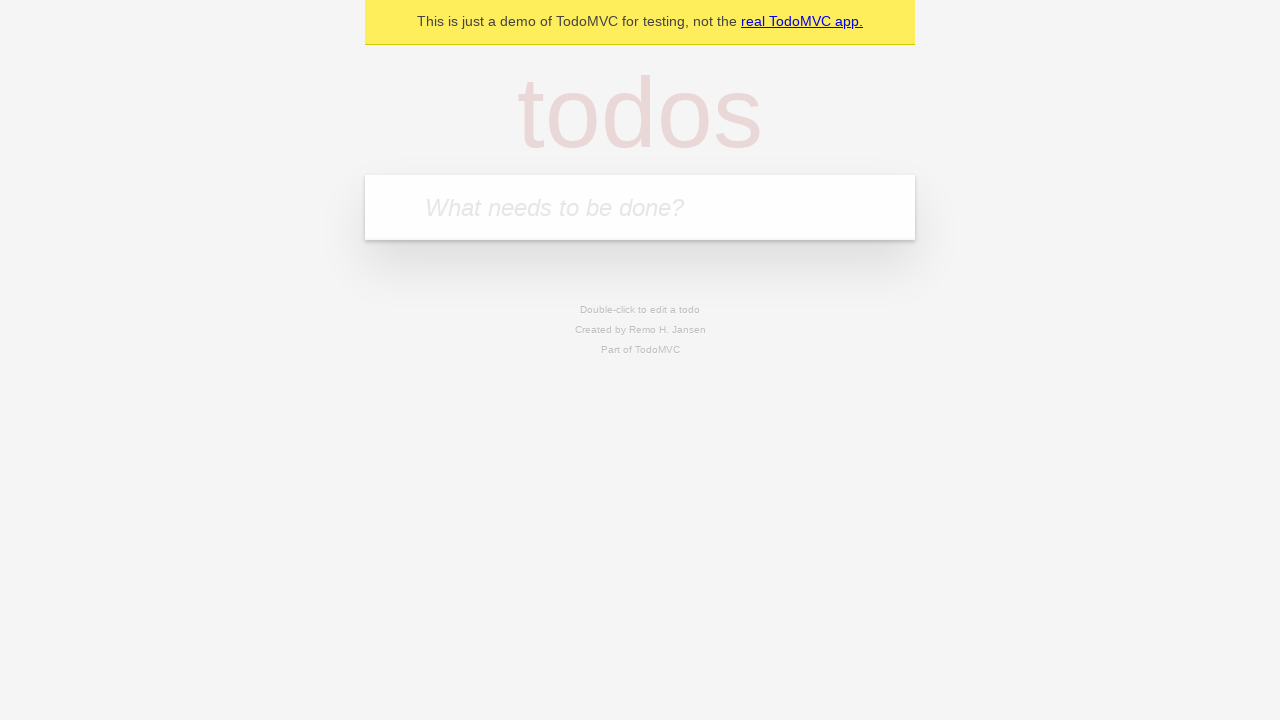

Todo input field is visible
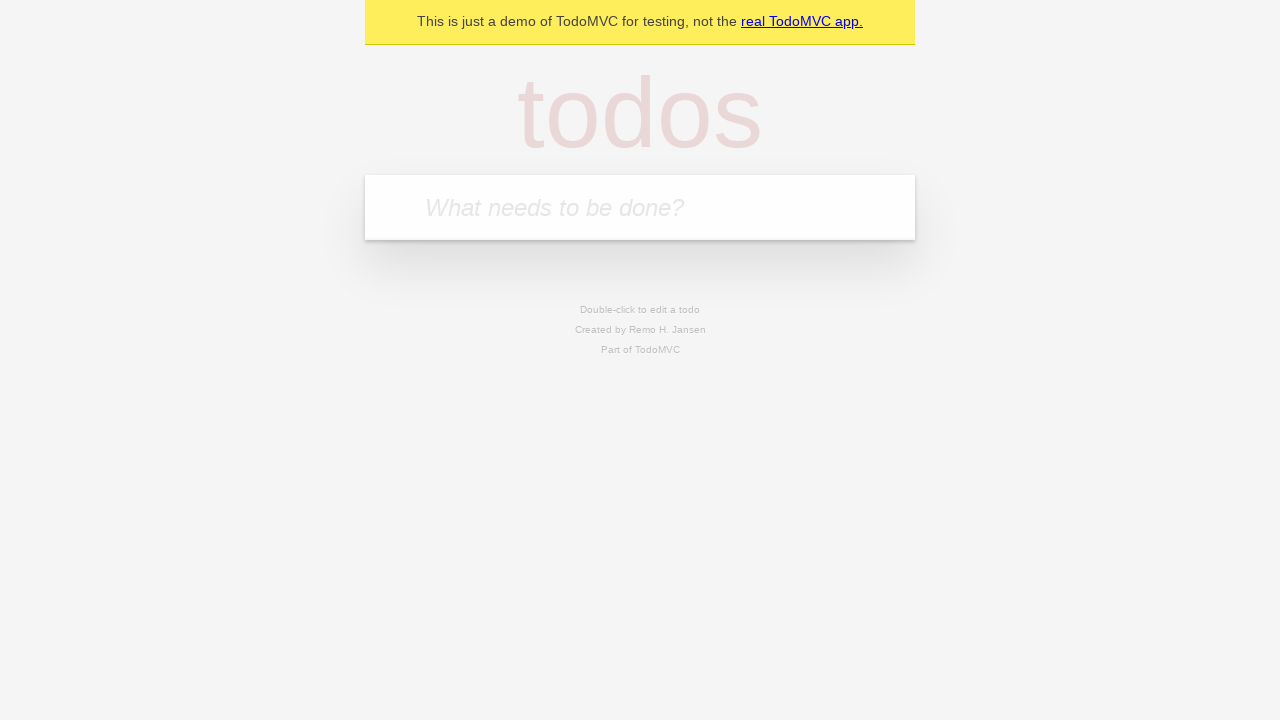

Filled todo input with 'Buy eggs' on internal:role=textbox[name="What needs to be done?"i]
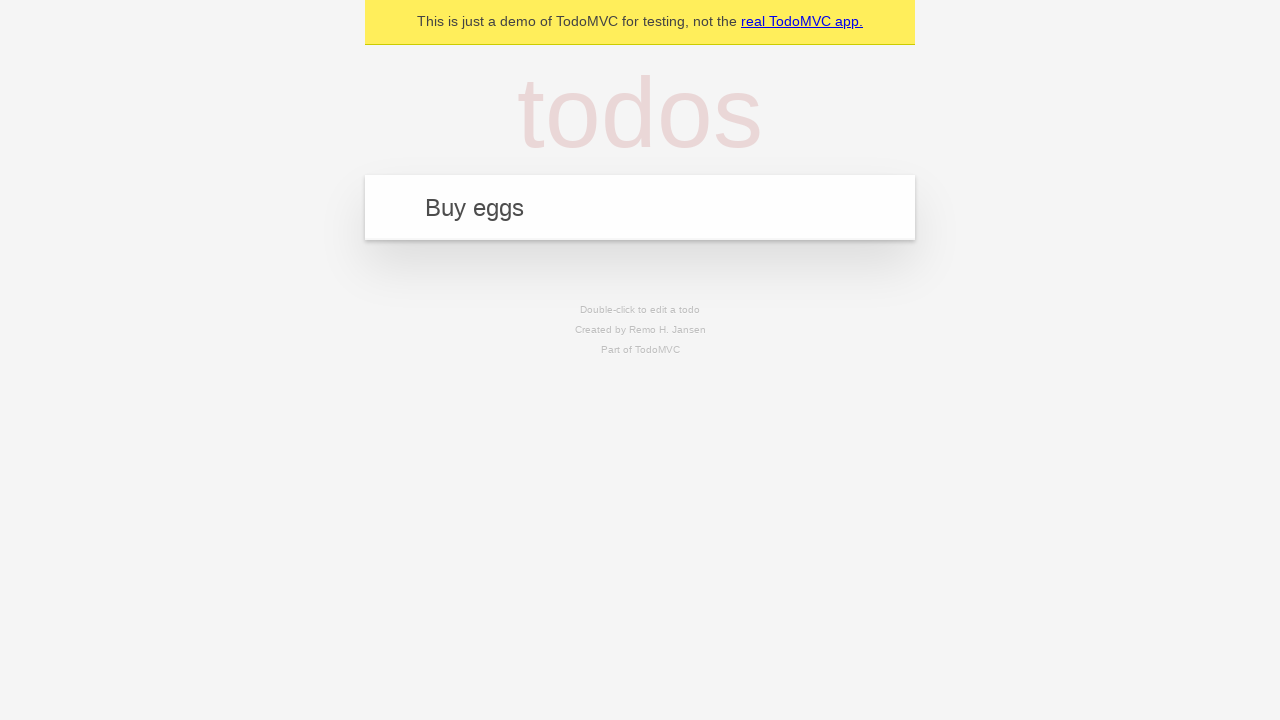

Pressed Enter to add 'Buy eggs' todo on internal:role=textbox[name="What needs to be done?"i]
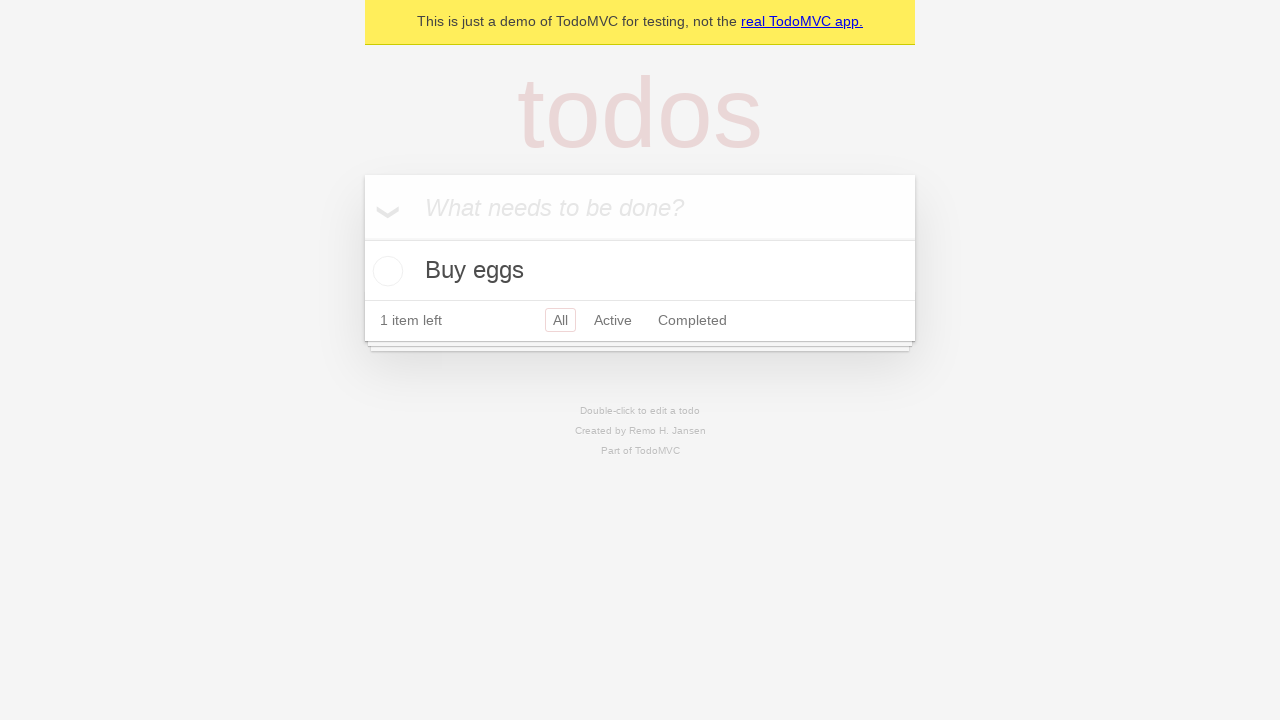

'Buy eggs' todo item is visible
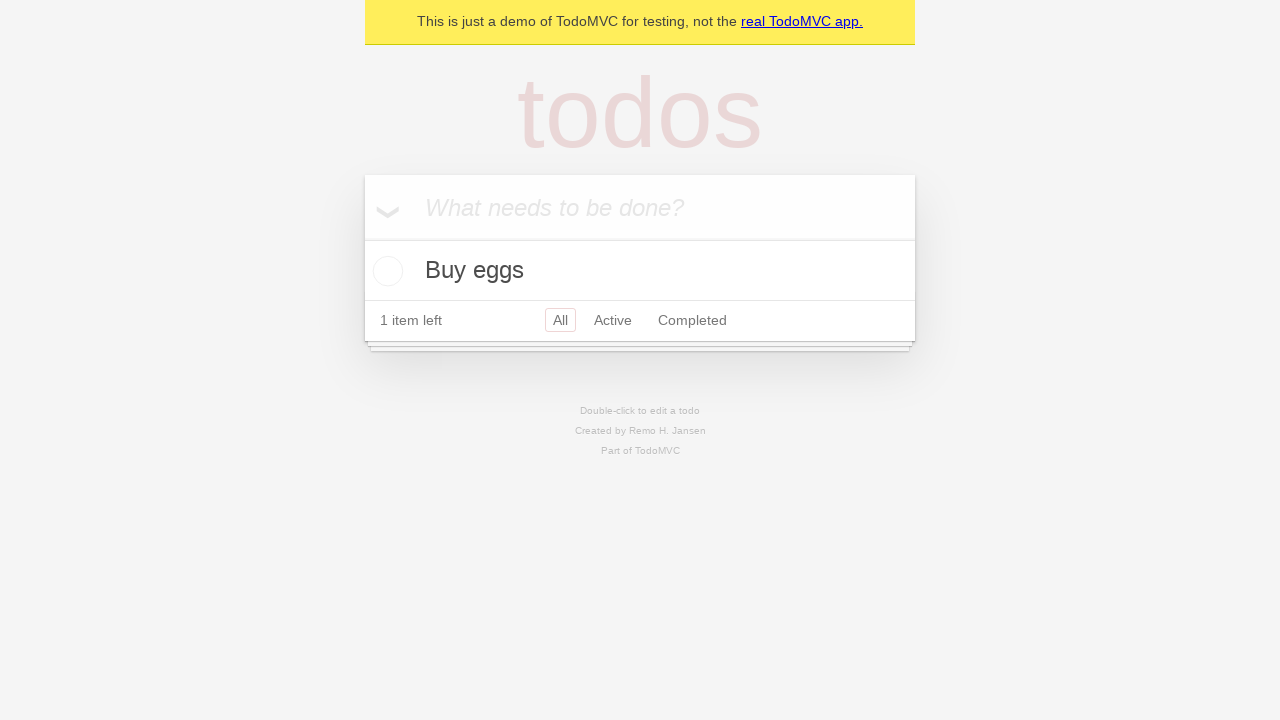

Filled todo input with 'Clean room' on internal:role=textbox[name="What needs to be done?"i]
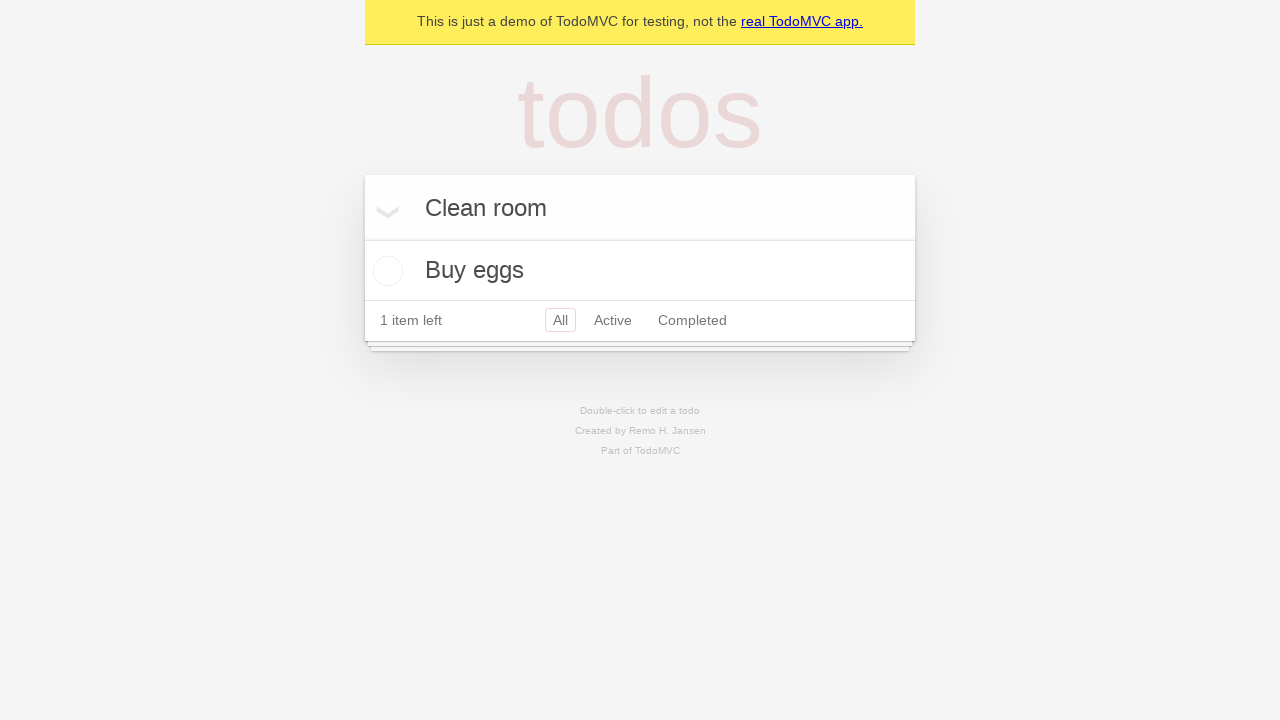

Pressed Enter to add 'Clean room' todo on internal:role=textbox[name="What needs to be done?"i]
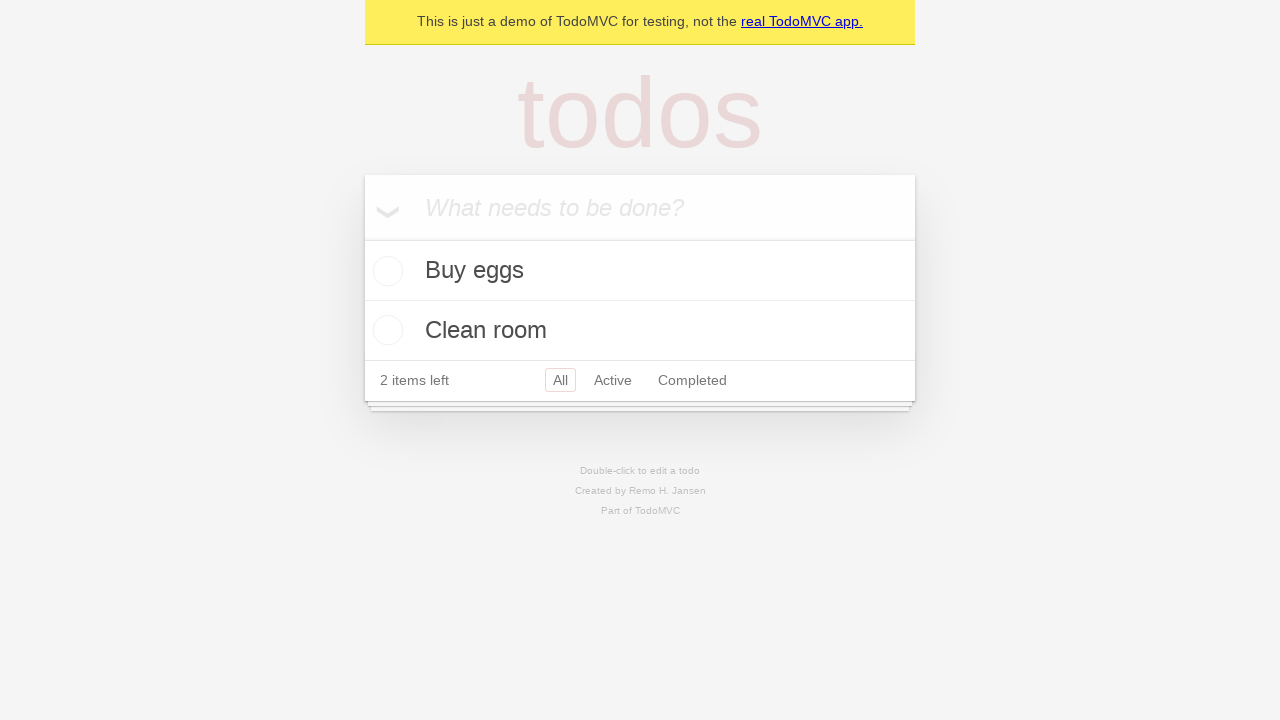

'Clean room' todo item is visible
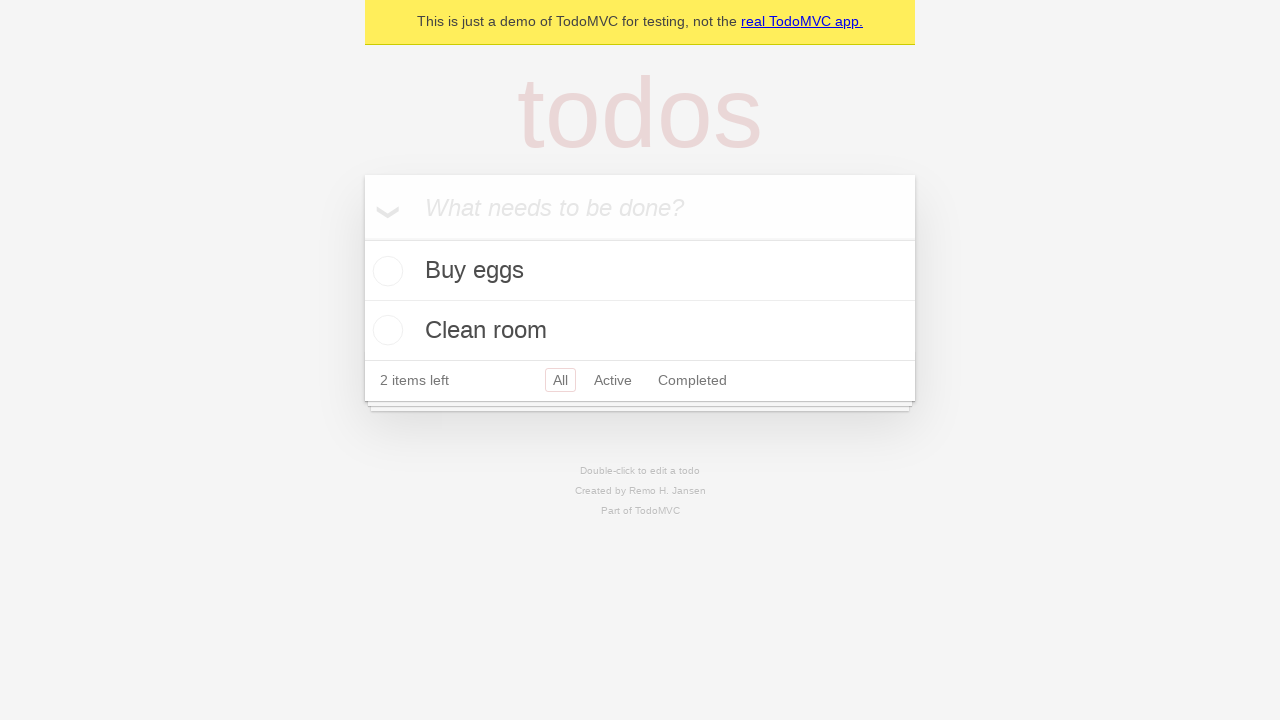

Marked 'Buy eggs' todo as completed at (385, 271) on internal:role=checkbox[name="Toggle Todo"i] >> nth=0
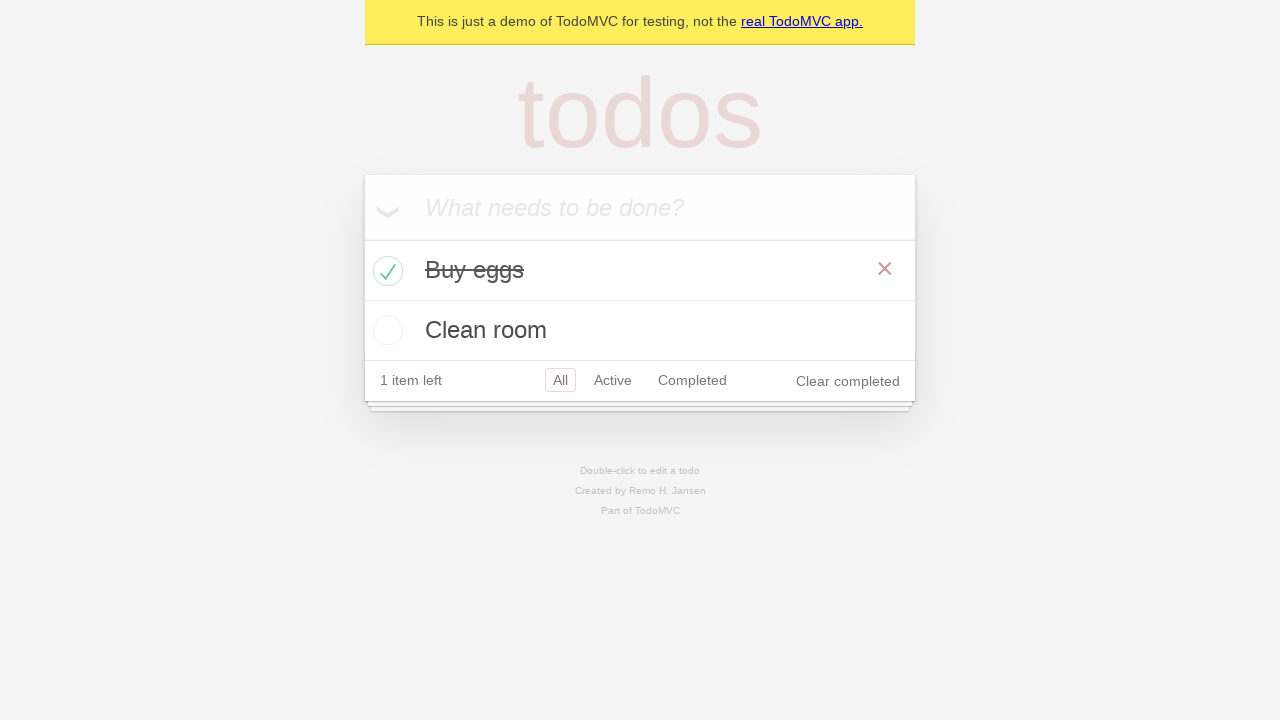

Unmarked 'Buy eggs' todo as incomplete at (385, 271) on internal:role=checkbox[name="Toggle Todo"i] >> nth=0
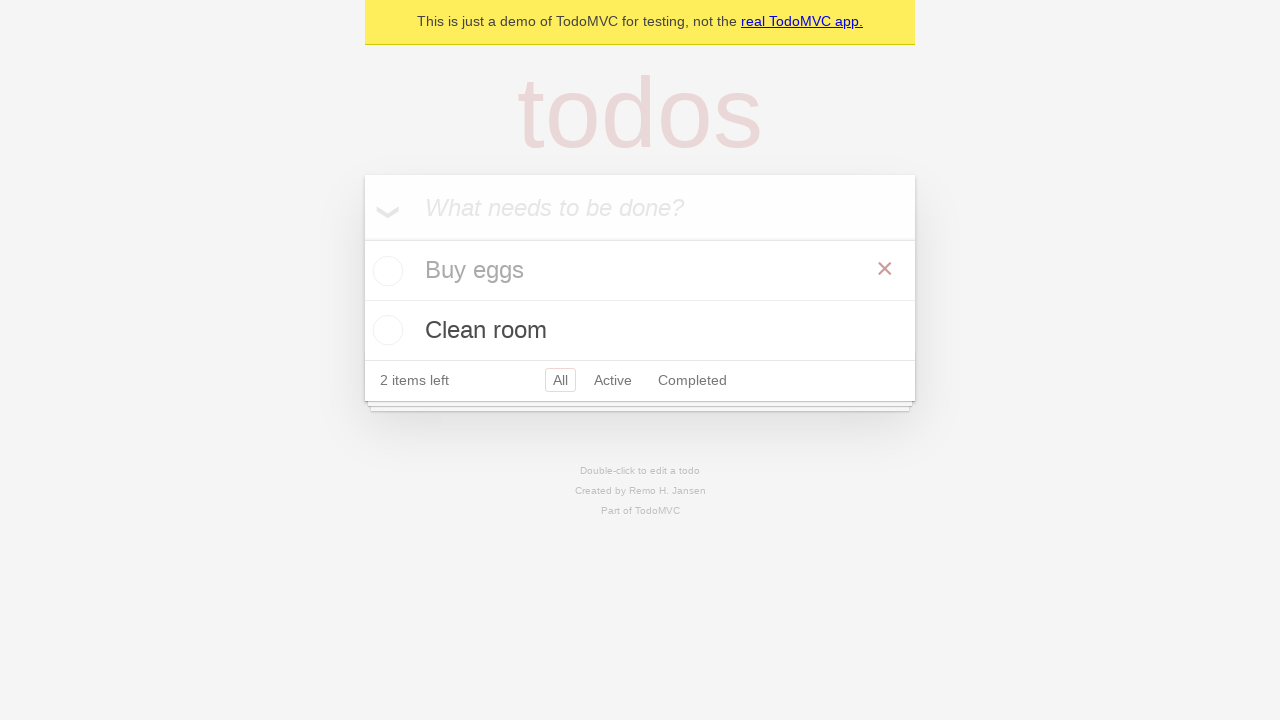

'Buy eggs' todo item is still visible and style has reverted
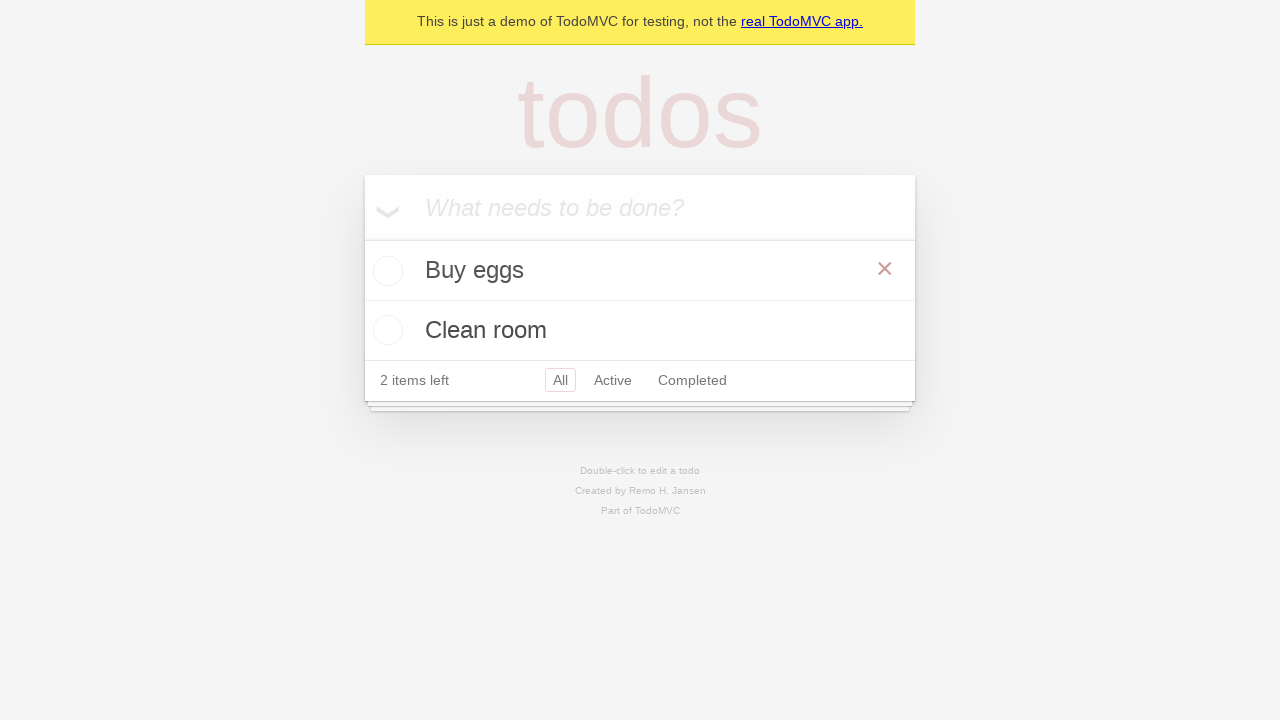

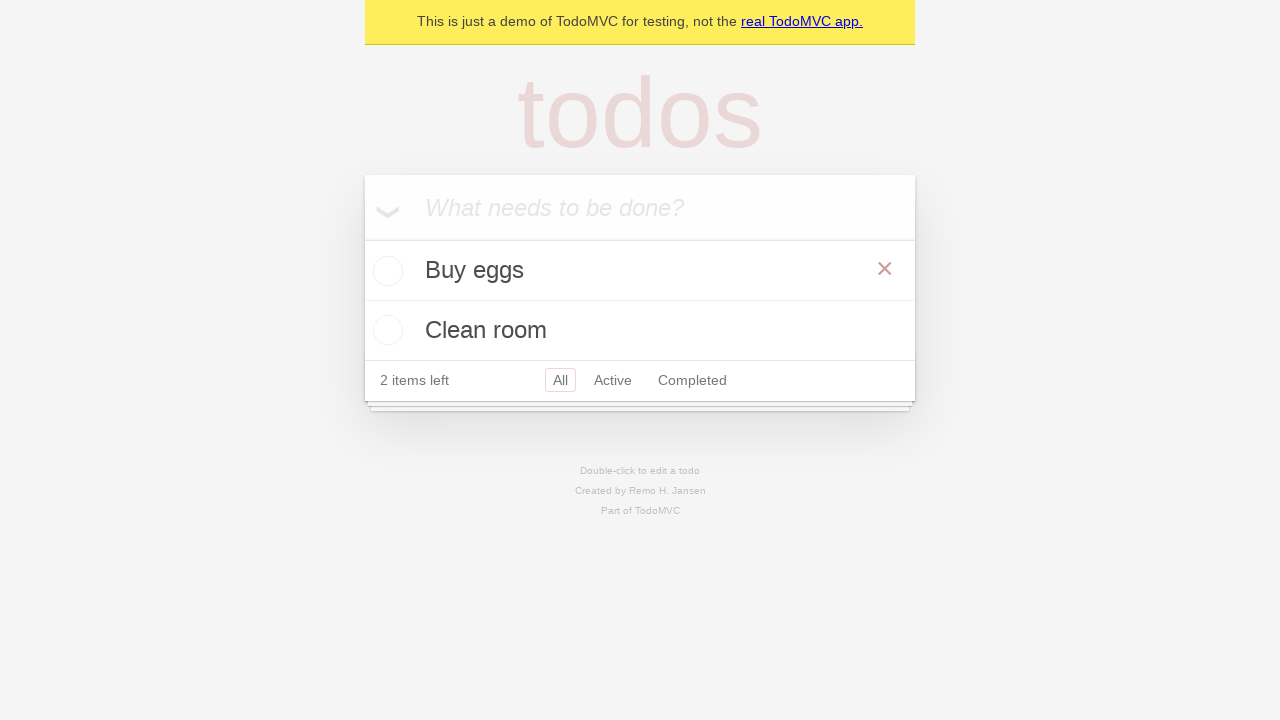